Tests navigation to the Buttons page and verifies the page loads correctly.

Starting URL: https://demoqa.com

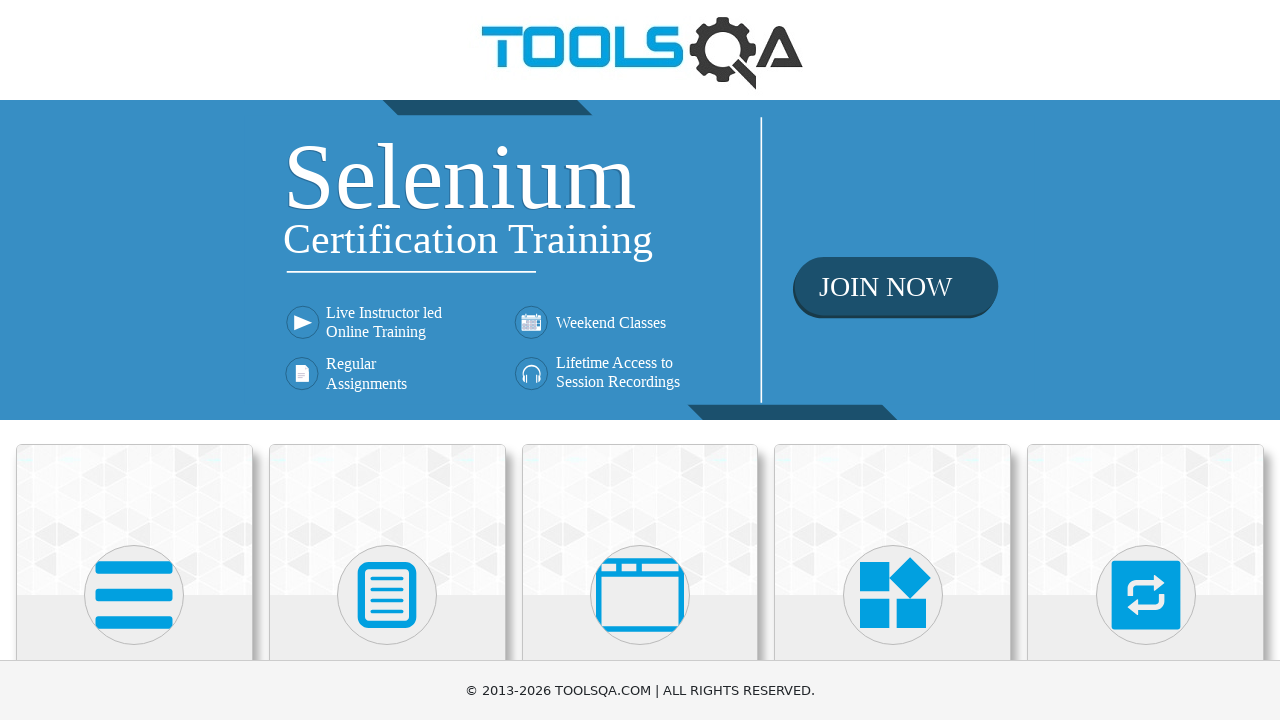

Clicked on Elements card from home page at (134, 360) on text=Elements
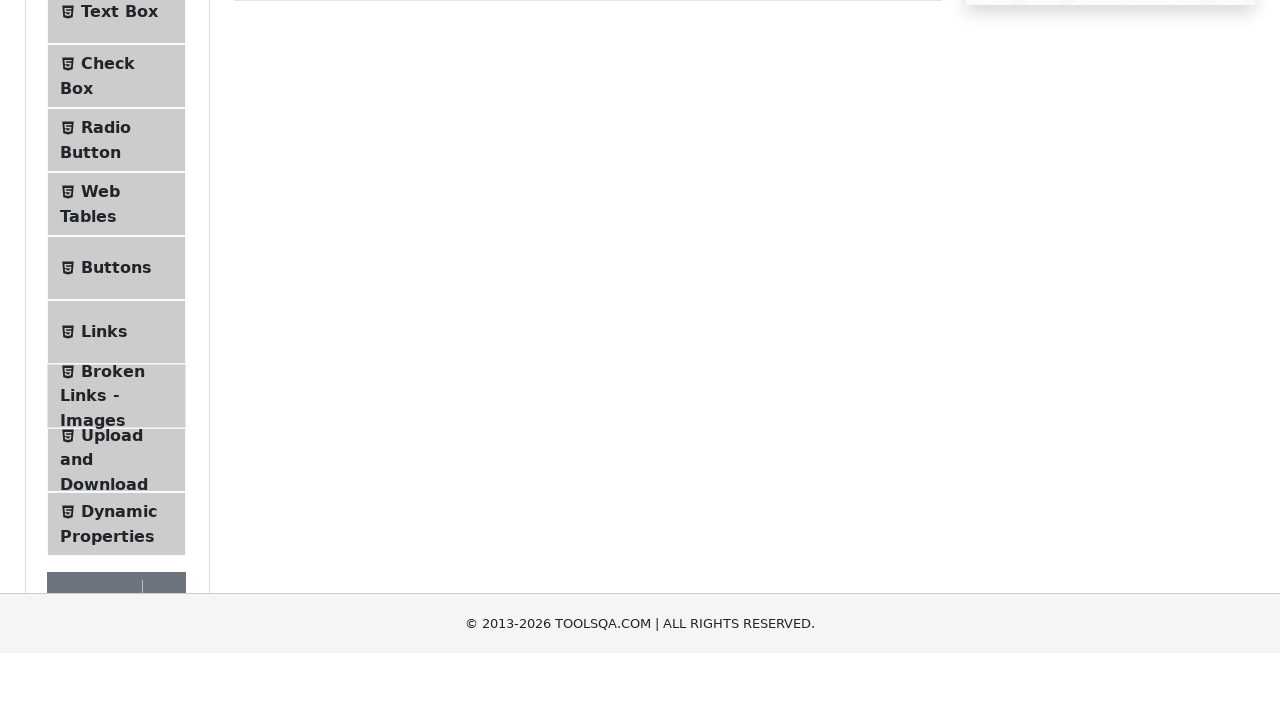

Clicked on Buttons menu item at (116, 517) on text=Buttons
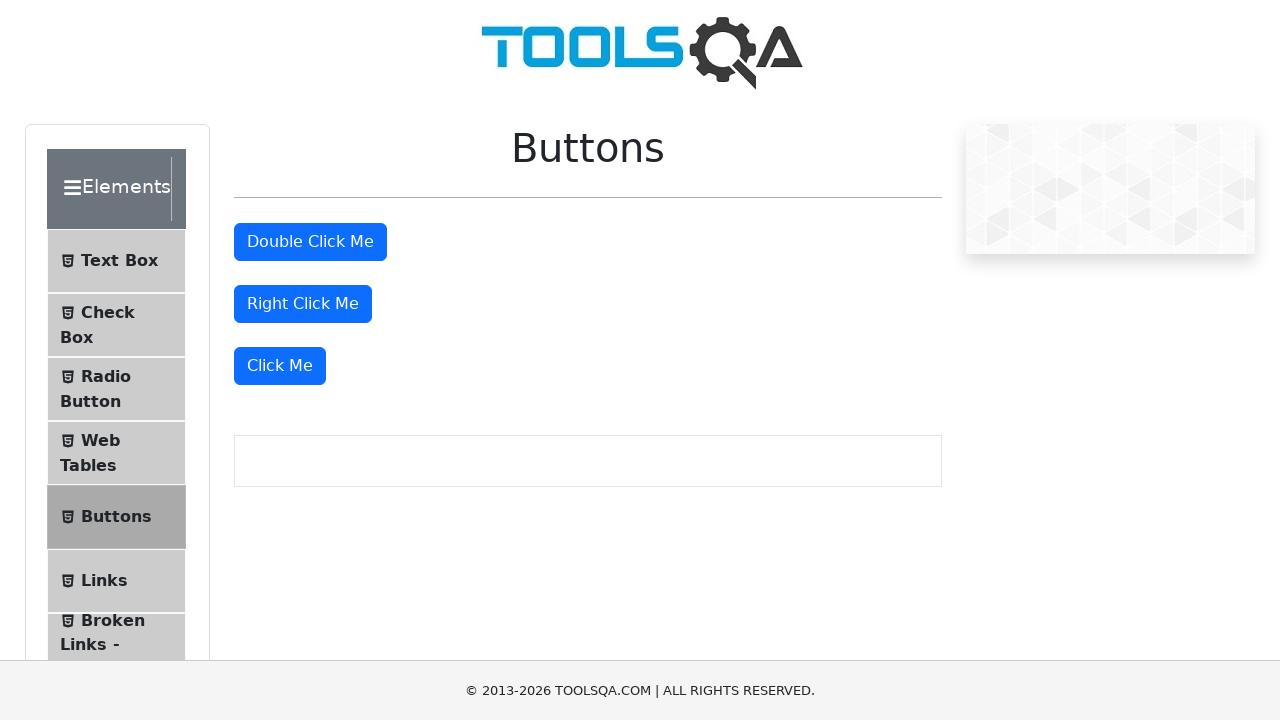

Buttons page loaded successfully
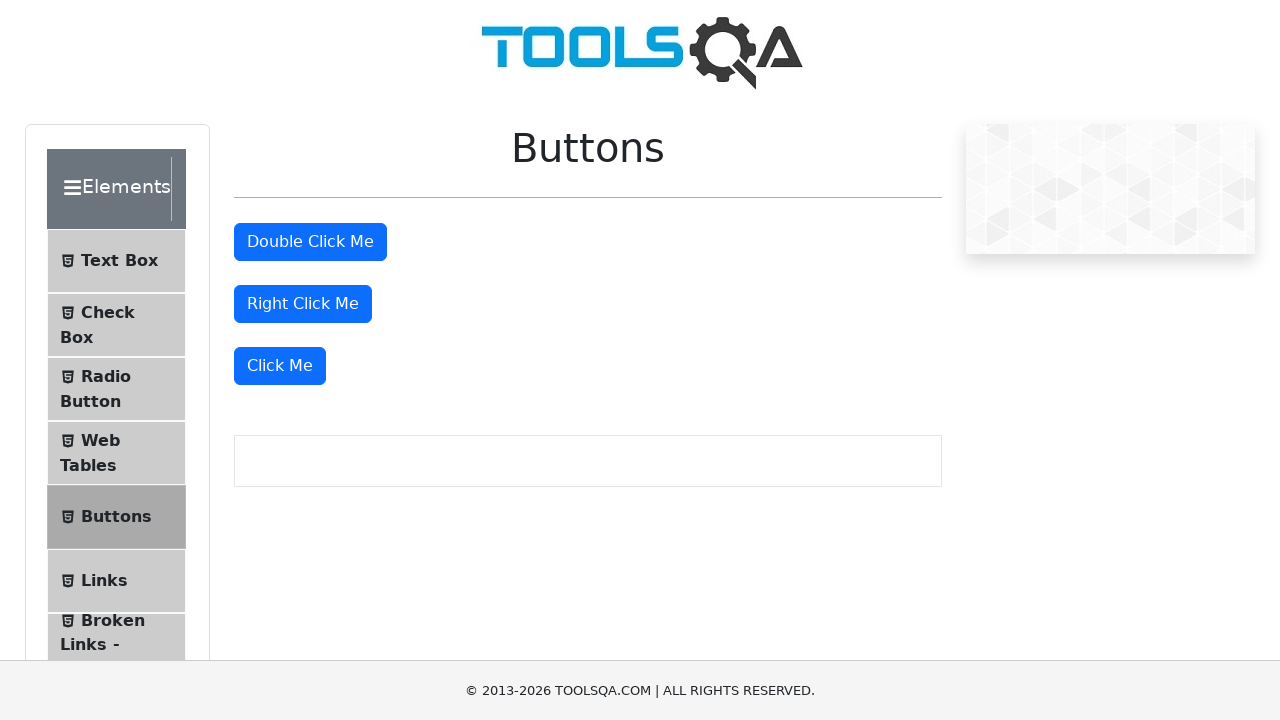

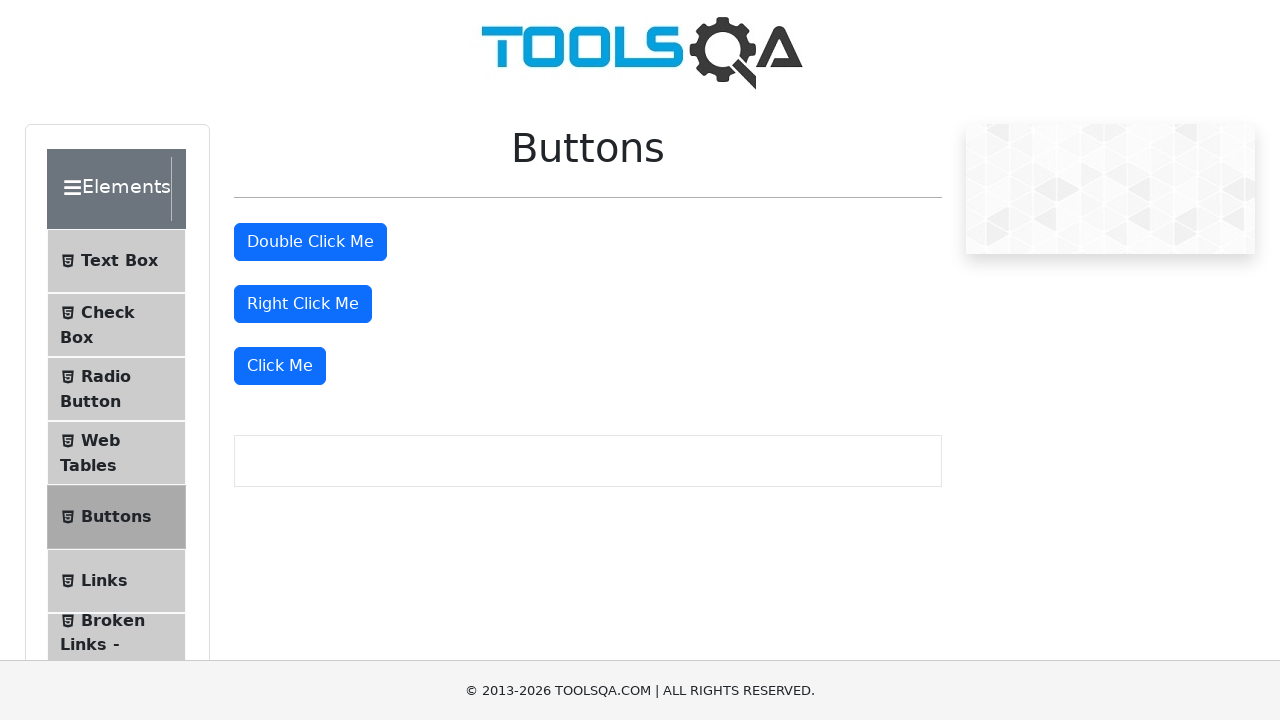